Navigates to the Time and Date world clock page and verifies that the world clock table is present and contains data rows

Starting URL: http://www.timeanddate.com/worldclock/

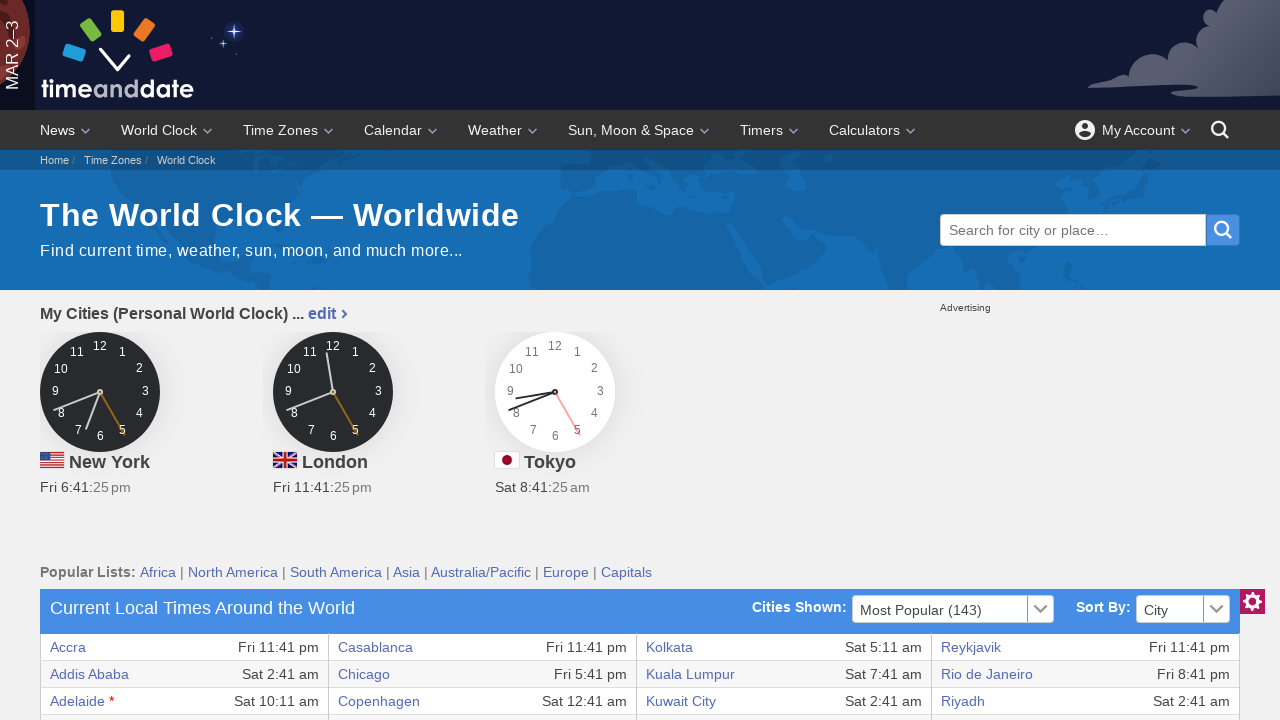

World clock table loaded
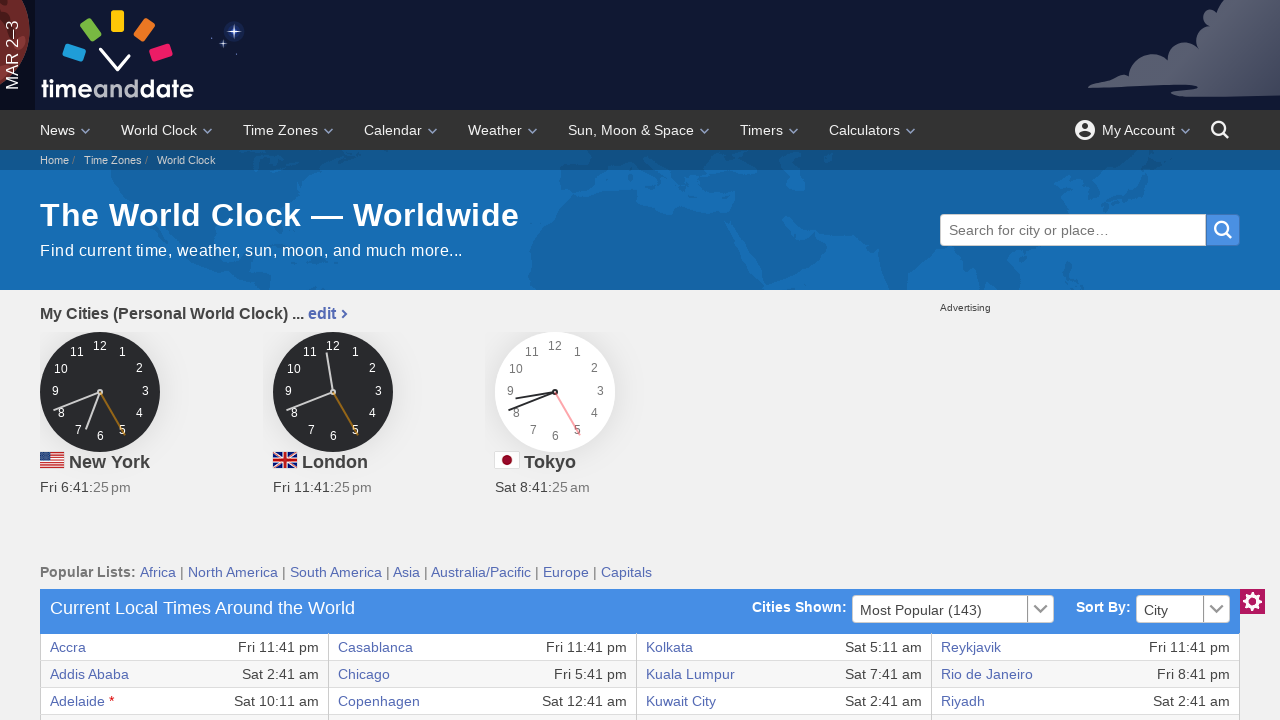

Located the world clock table
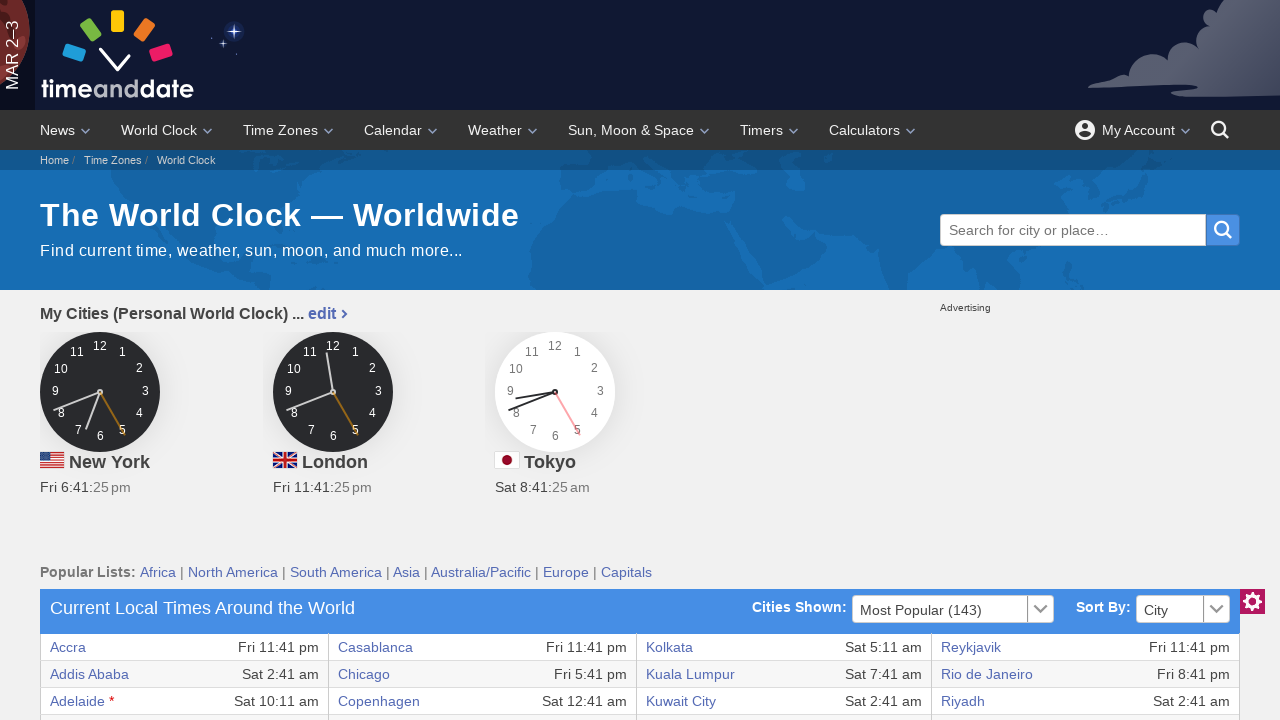

Located all table rows within the world clock table
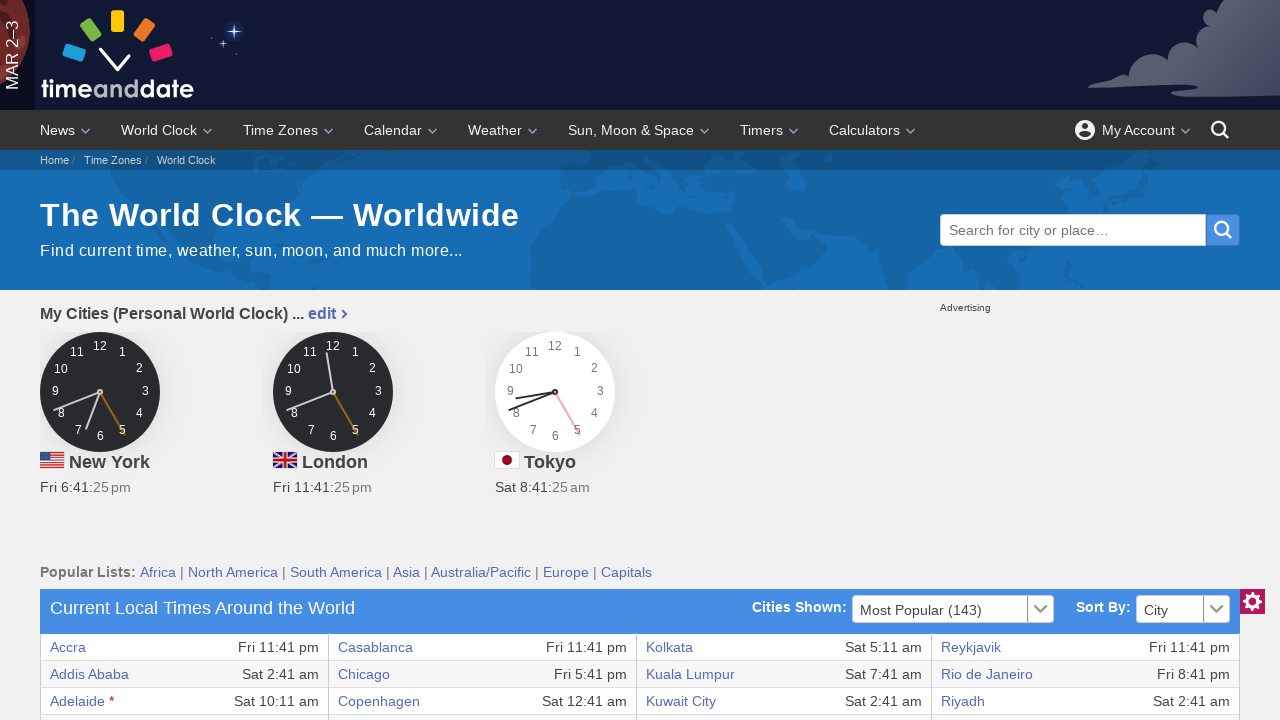

Verified that table contains data rows
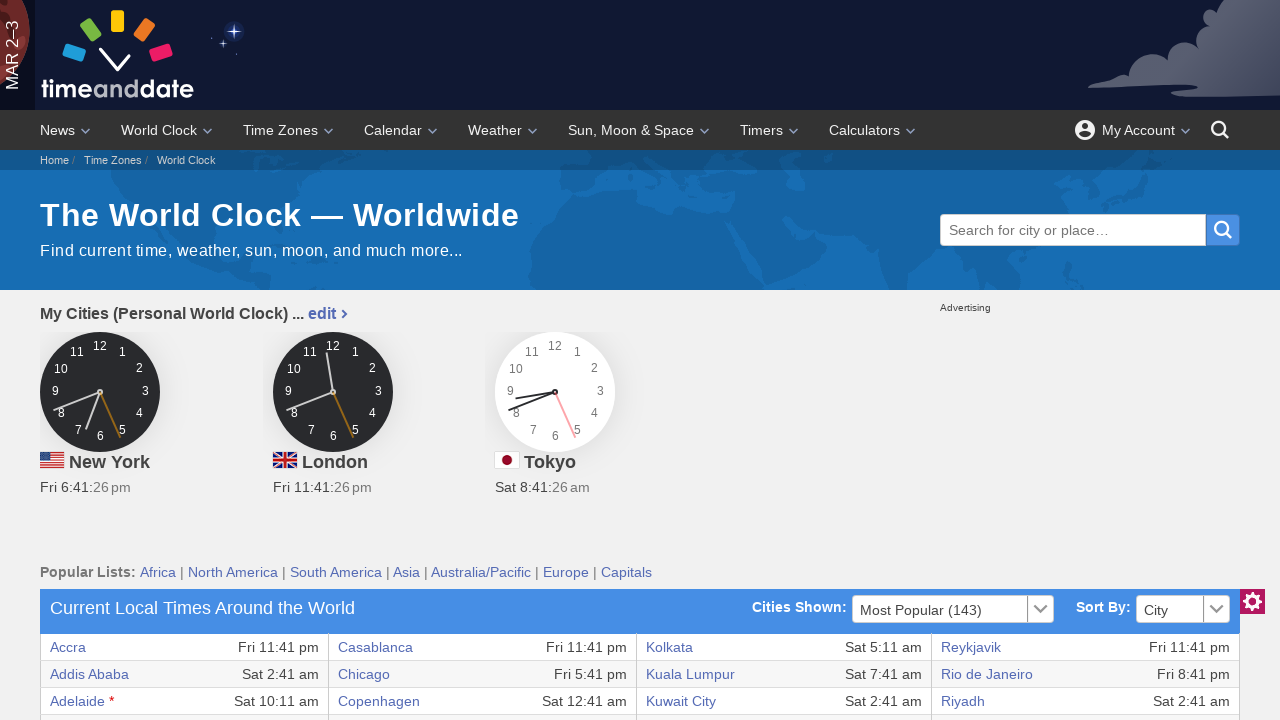

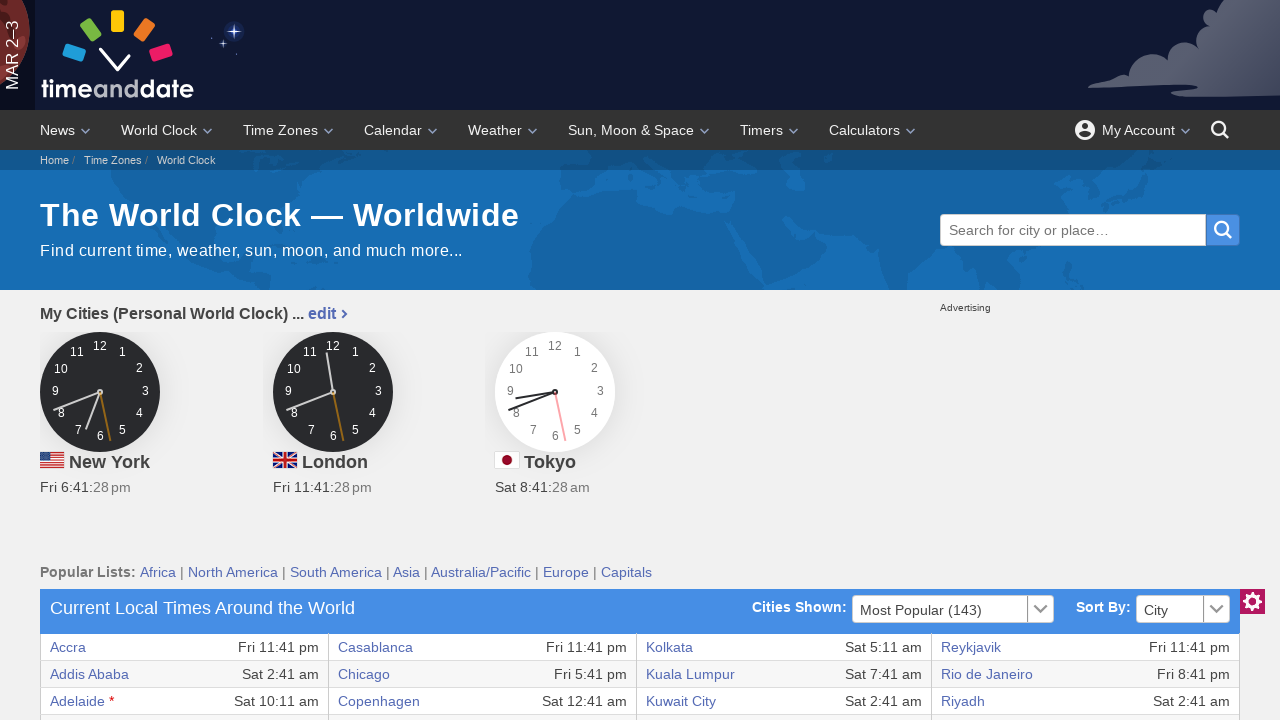